Tests product search functionality by searching for products containing "ca", verifying product count, and adding specific items to cart

Starting URL: https://rahulshettyacademy.com/seleniumPractise/

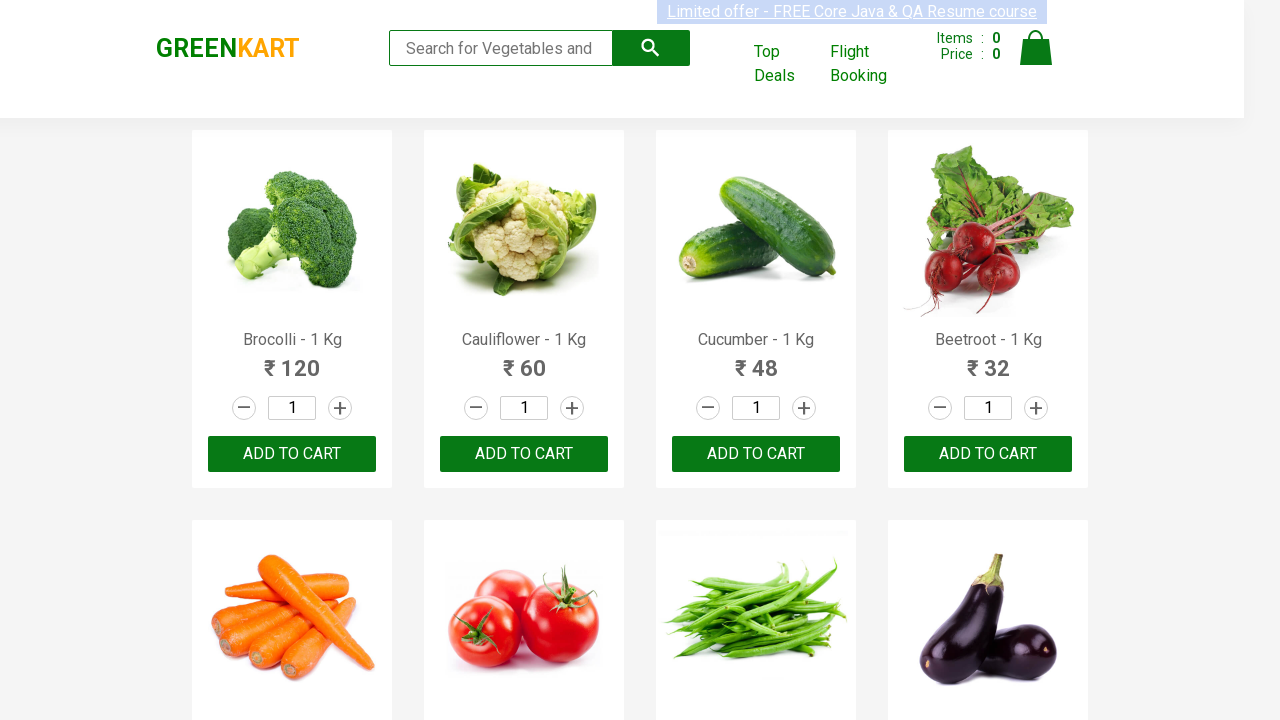

Filled search field with 'ca' on form input
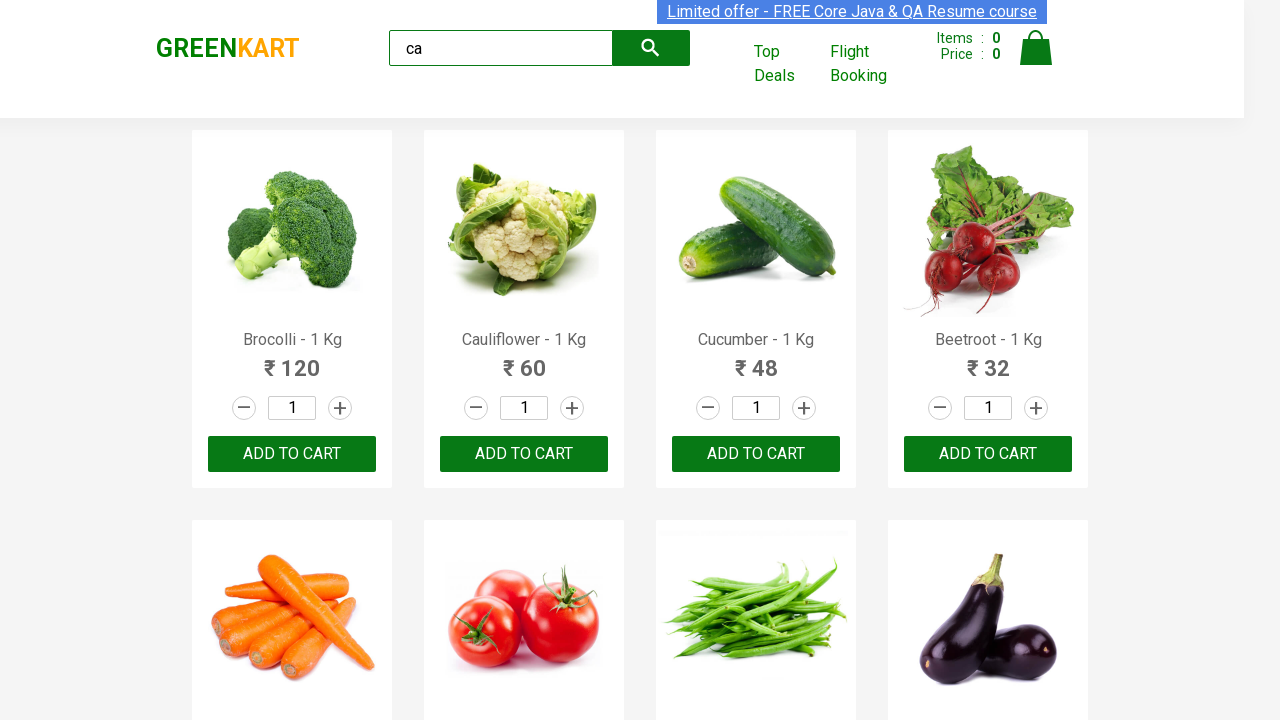

Waited 2000ms for products to filter
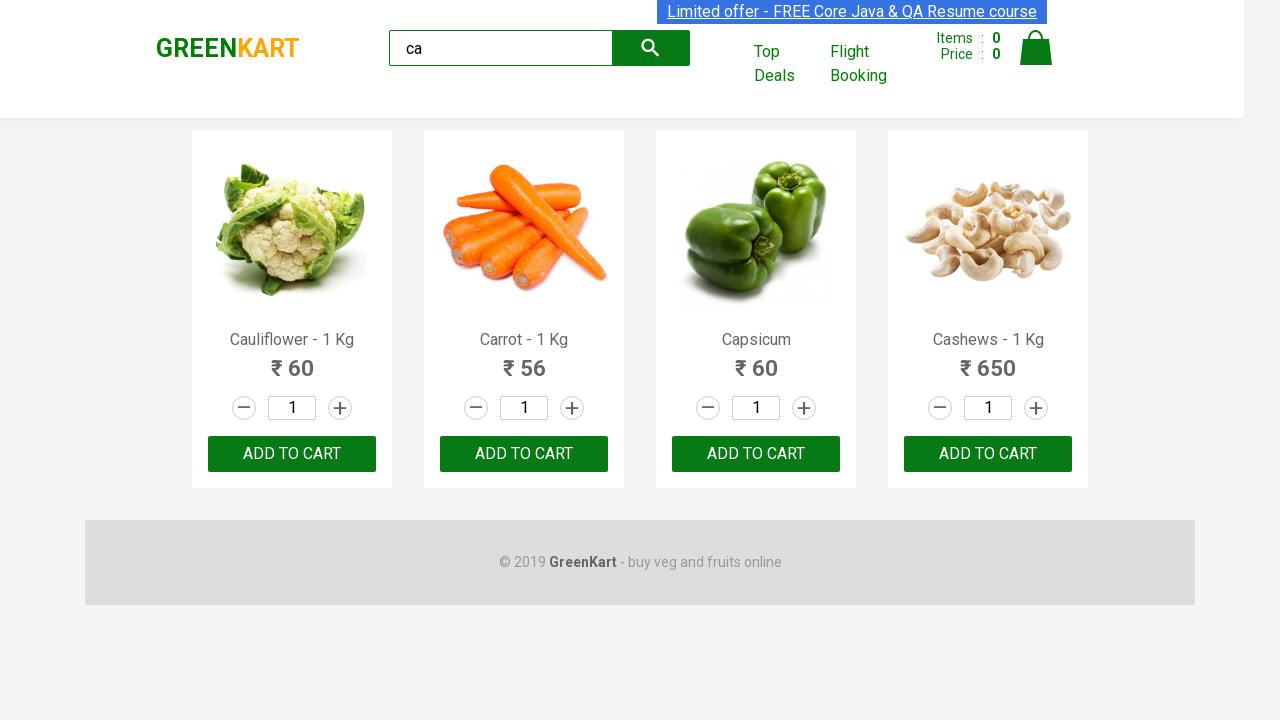

Product elements loaded on page
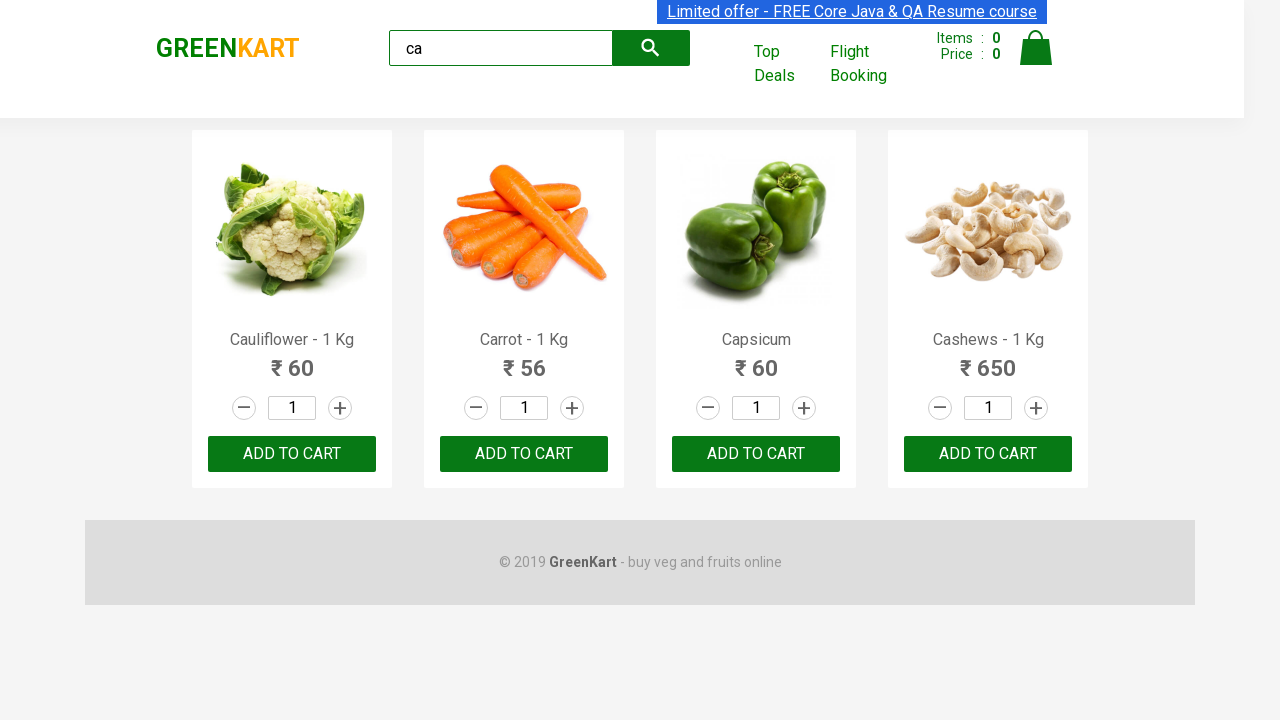

Clicked ADD TO CART button for second product (index 1) at (524, 454) on .products .product >> nth=1 >> internal:text="ADD TO CART"i
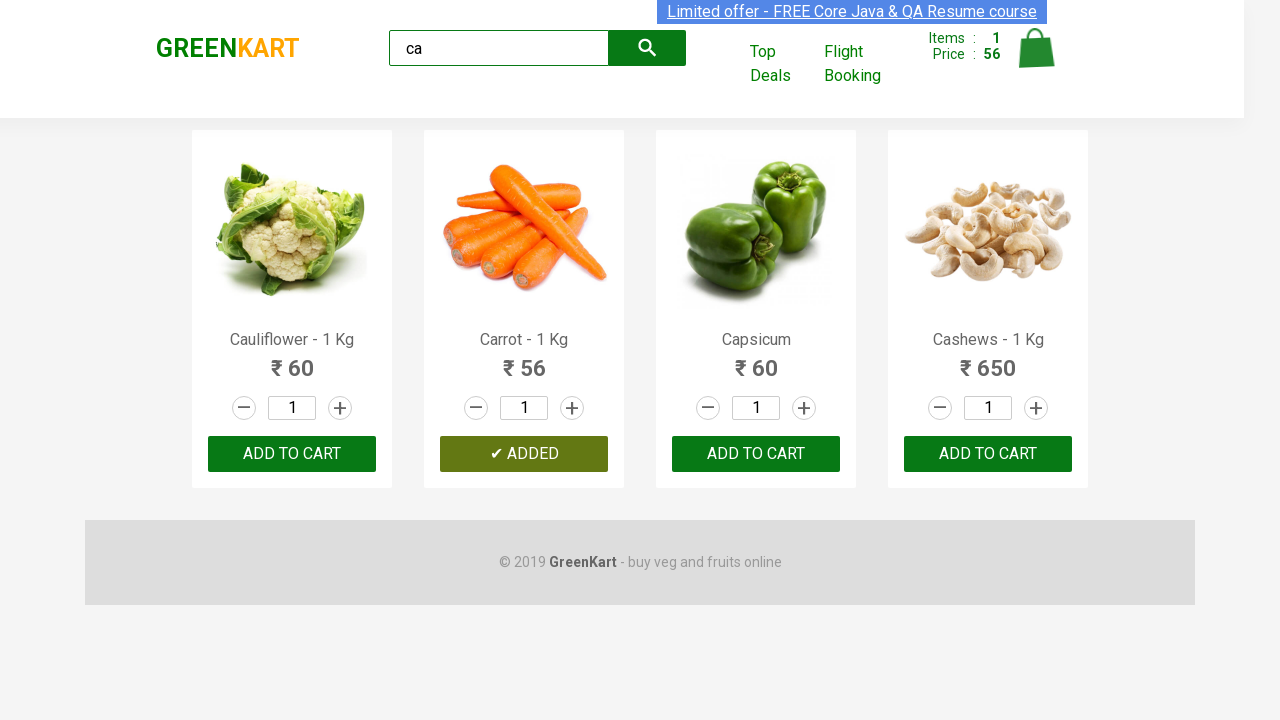

Waited 2000ms after adding product to cart
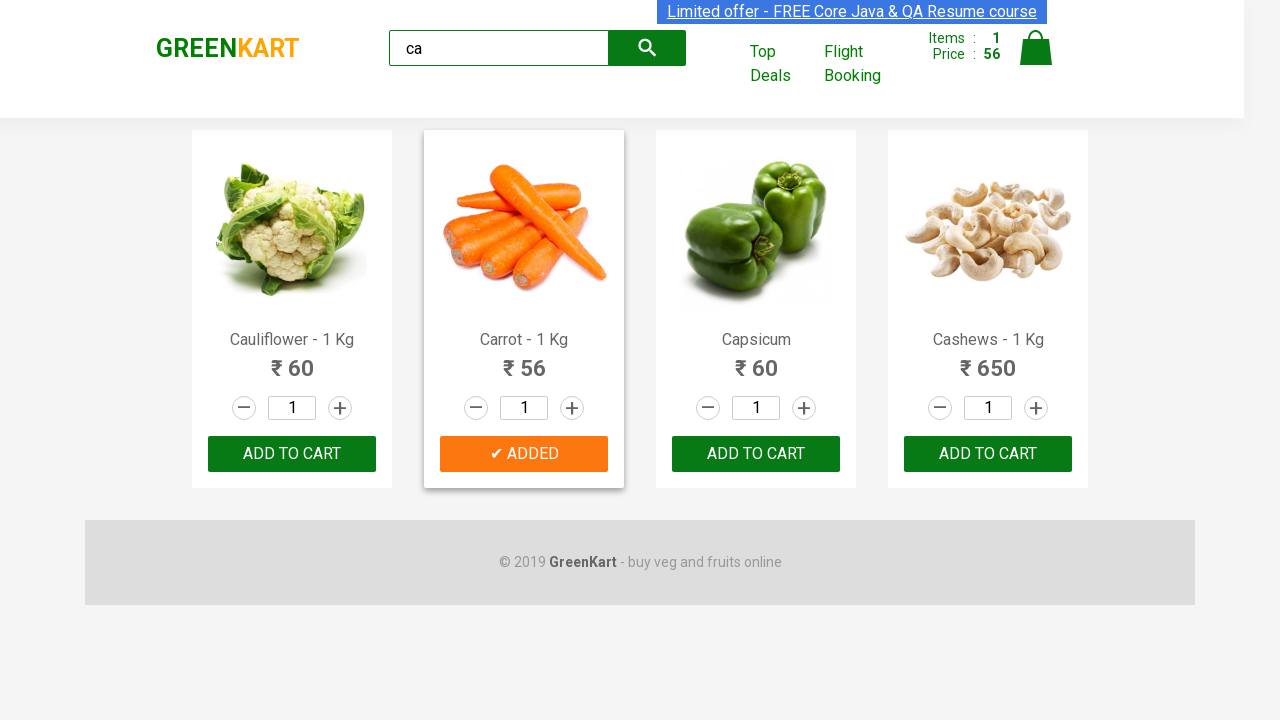

Retrieved all product elements from page
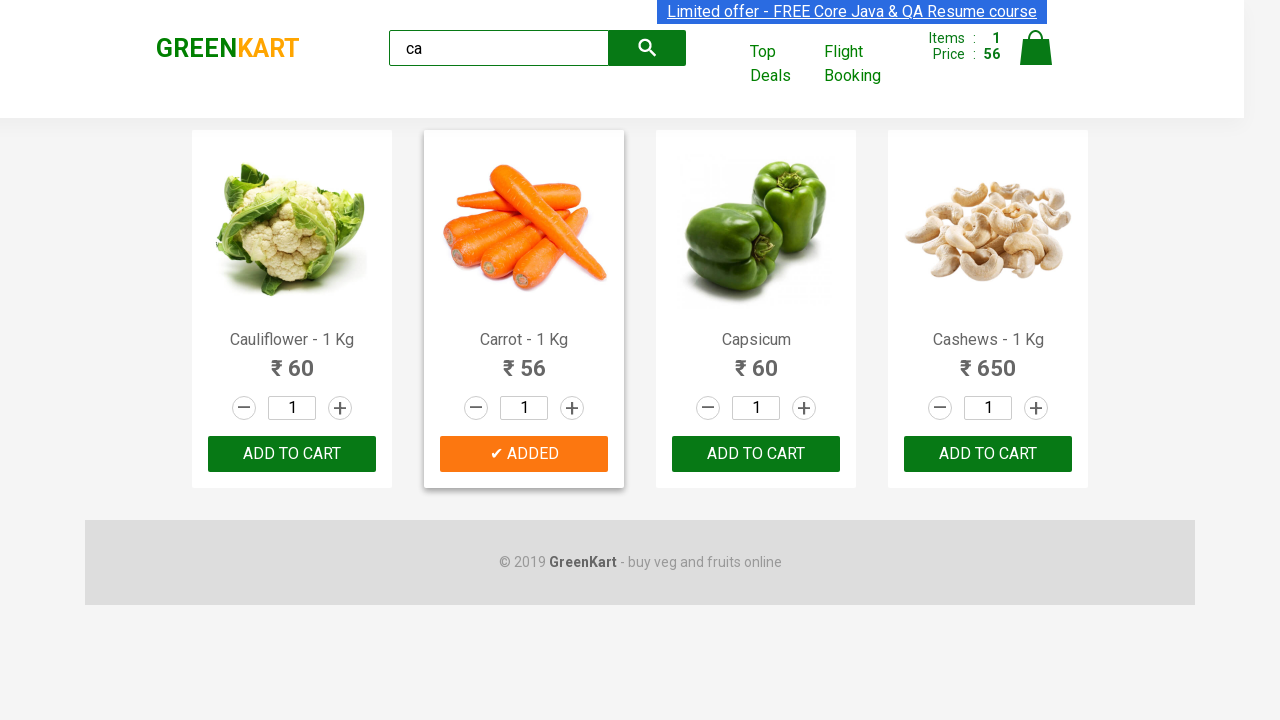

Retrieved product name: 'Cauliflower - 1 Kg'
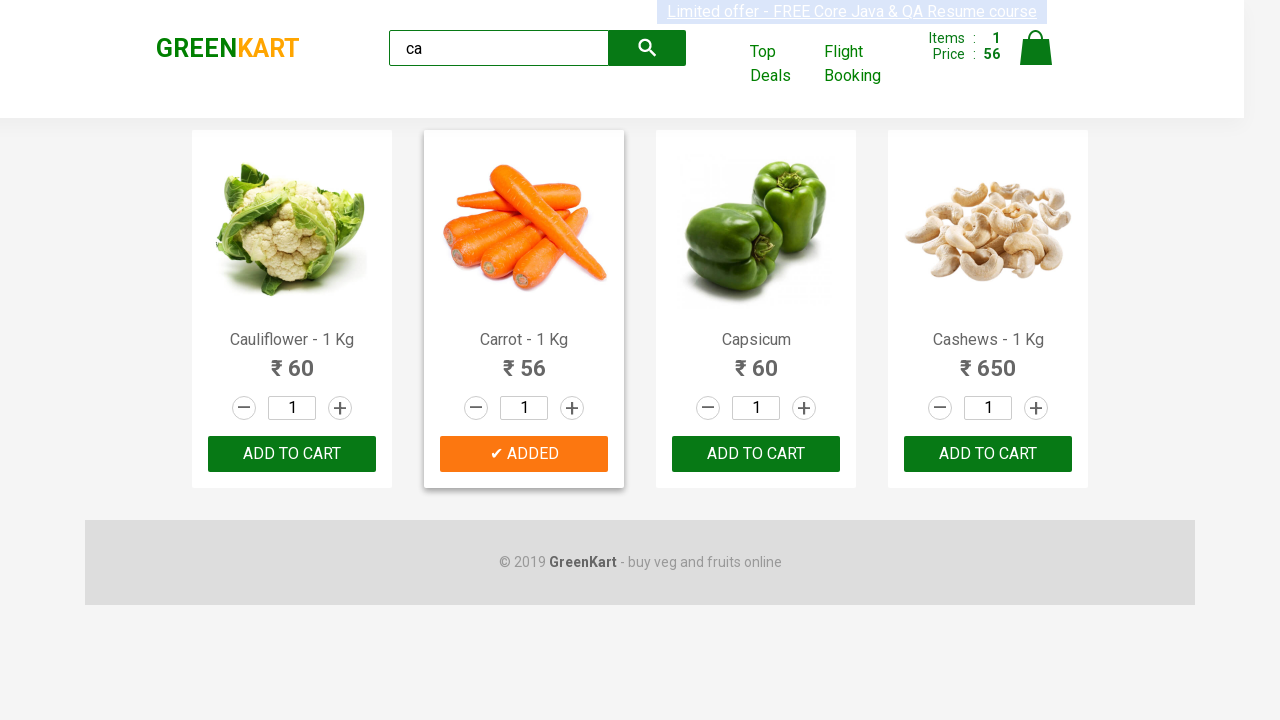

Retrieved product name: 'Carrot - 1 Kg'
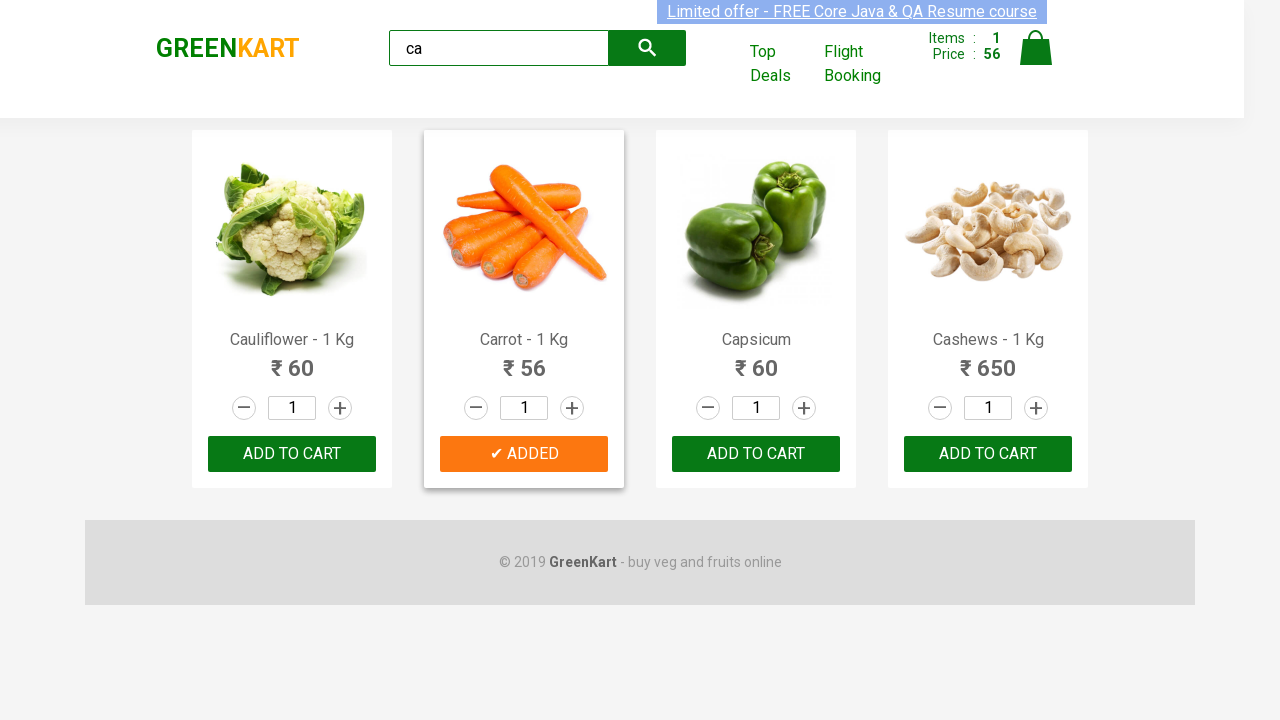

Retrieved product name: 'Capsicum'
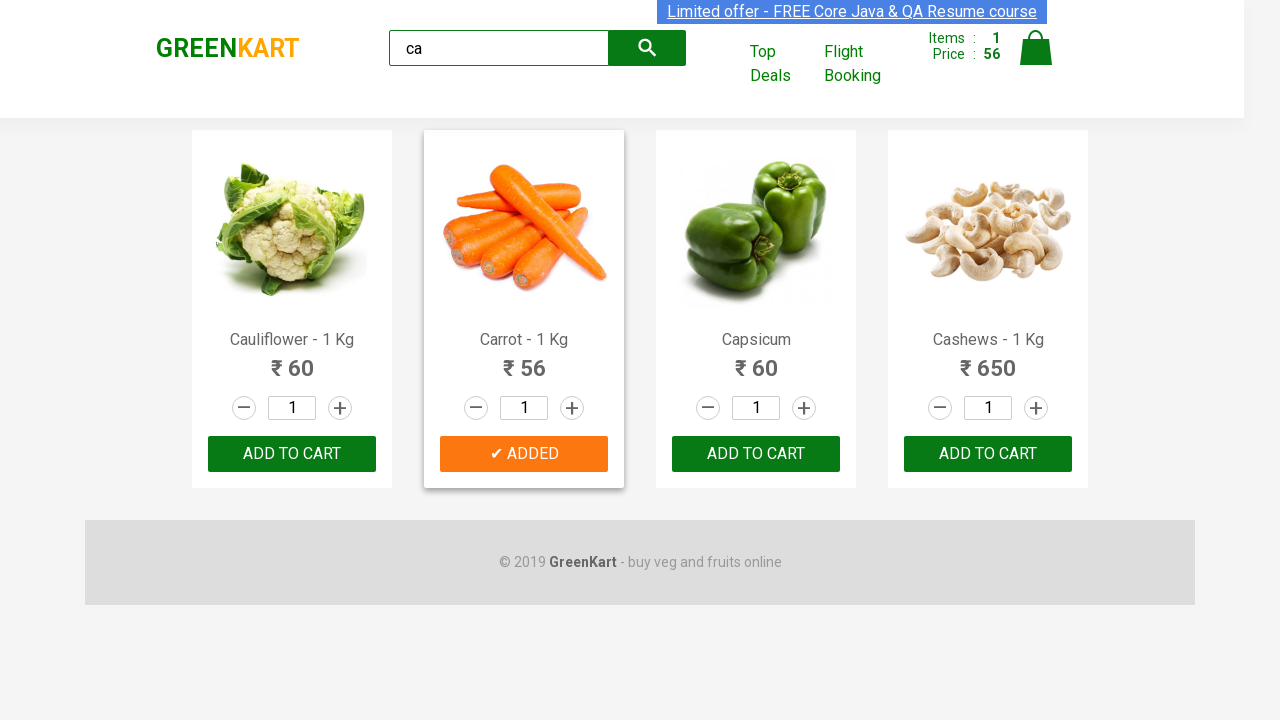

Retrieved product name: 'Cashews - 1 Kg'
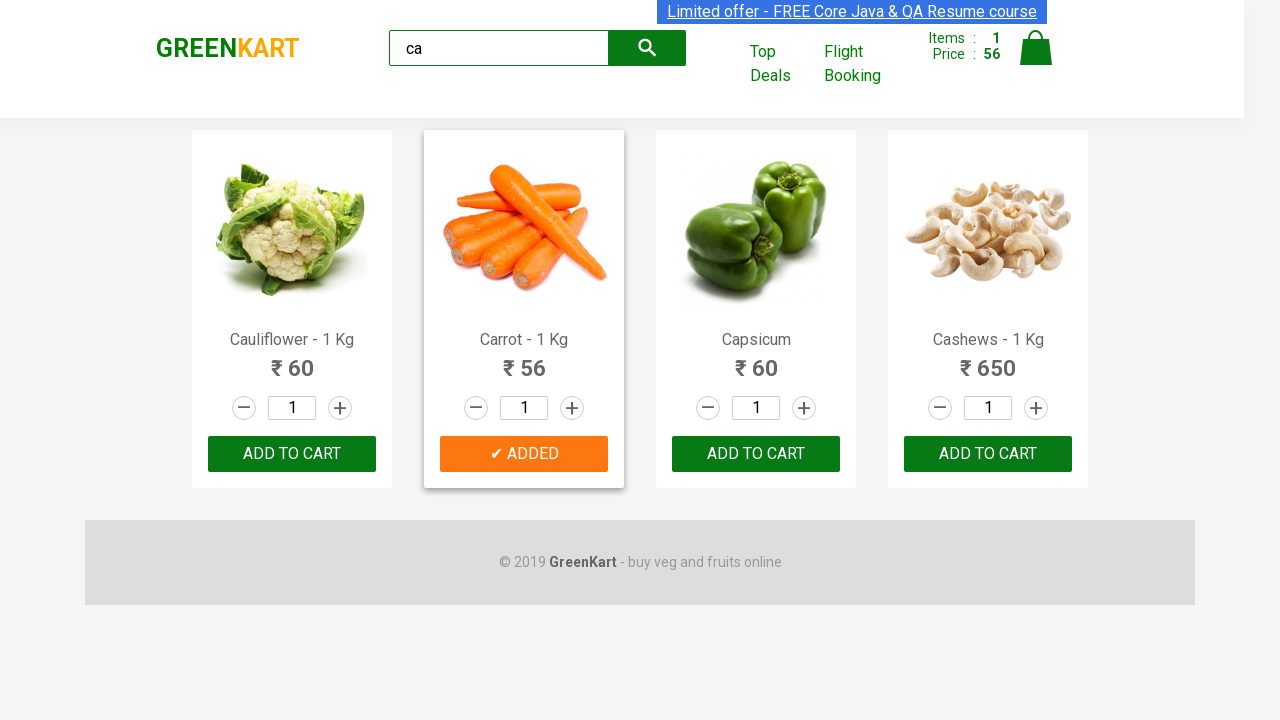

Found Cashews product and clicked ADD TO CART button at (988, 454) on .products .product >> nth=3 >> button
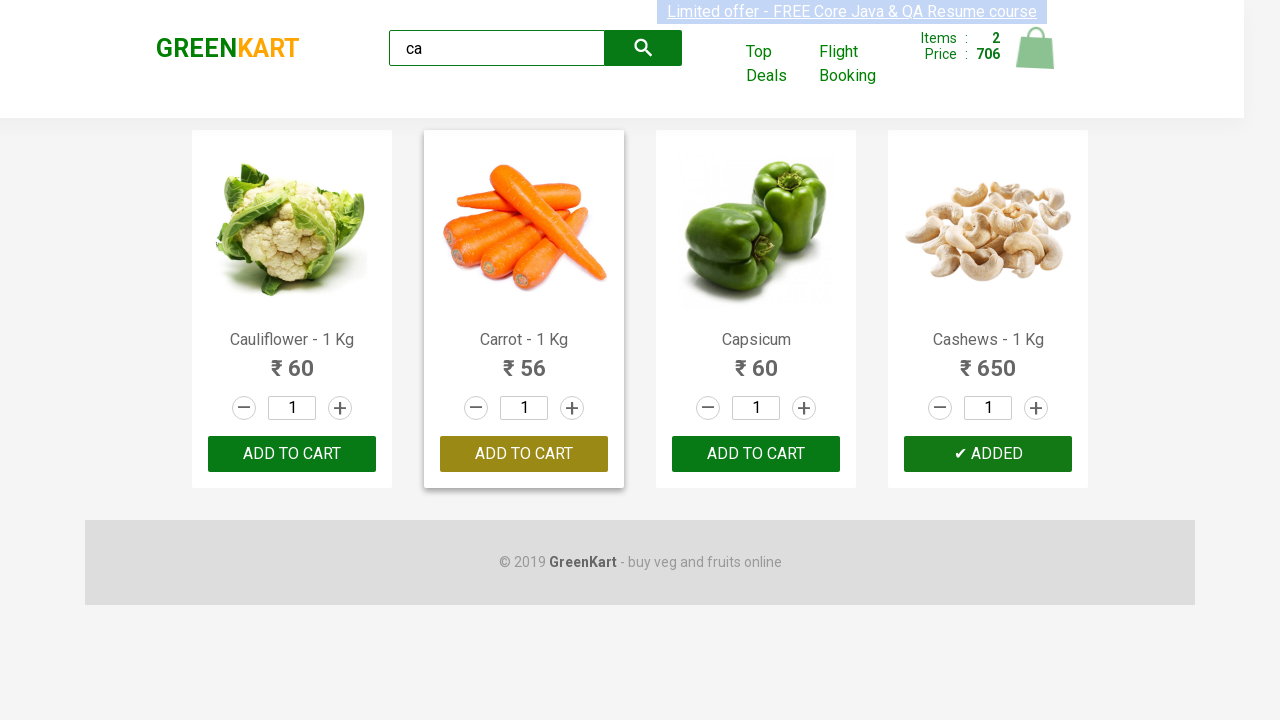

Clicked ADD TO CART button for first product (index 0) at (292, 454) on .products .product >> nth=0 >> internal:text="ADD TO CART"i
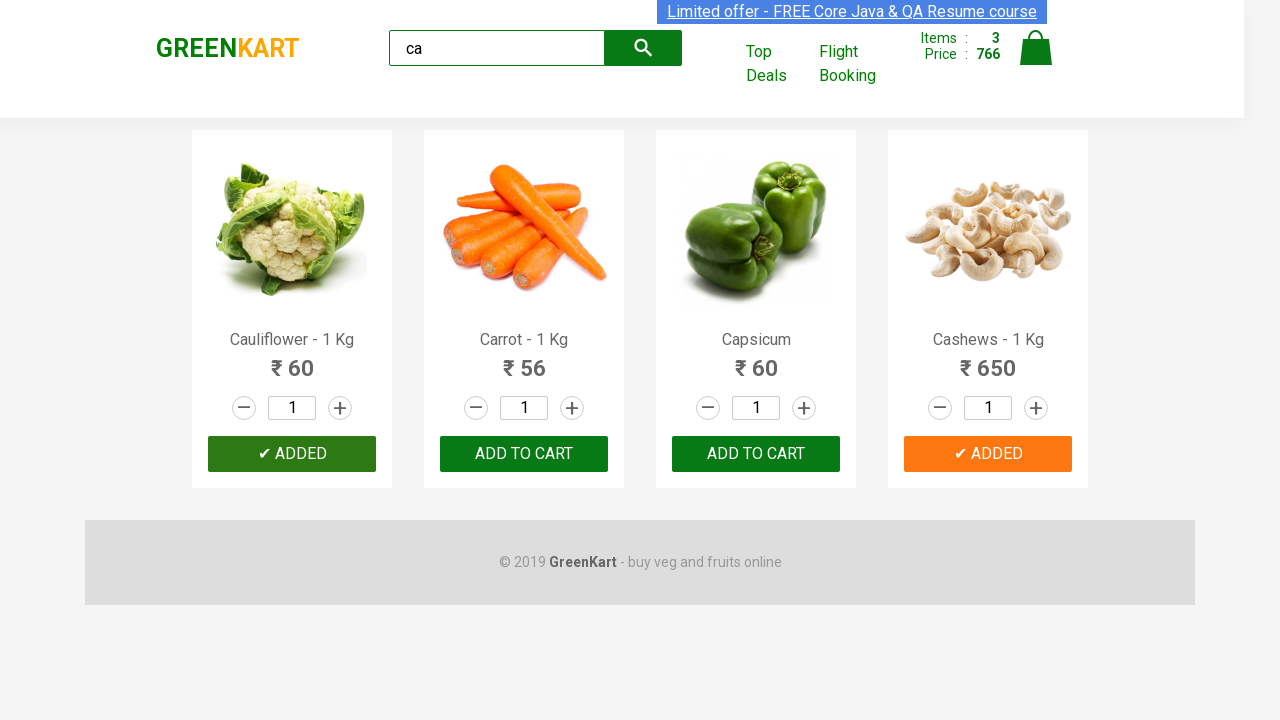

Verified brand text is 'GREENKART'
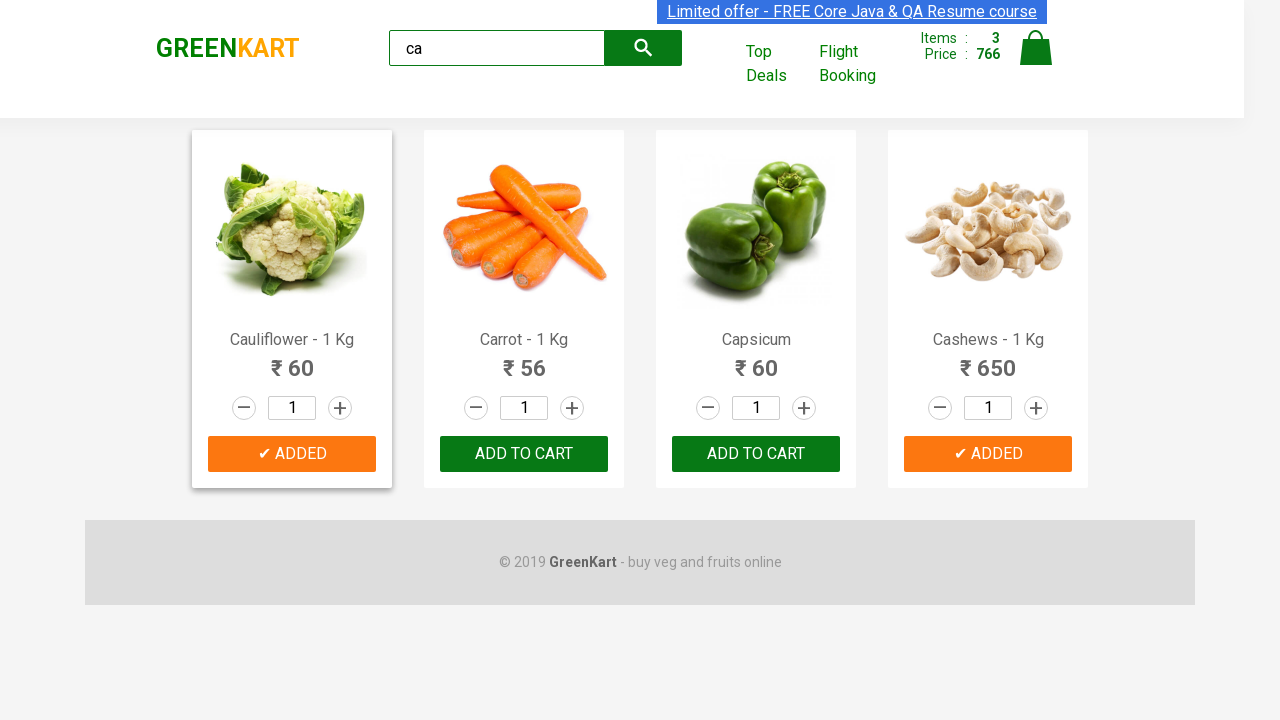

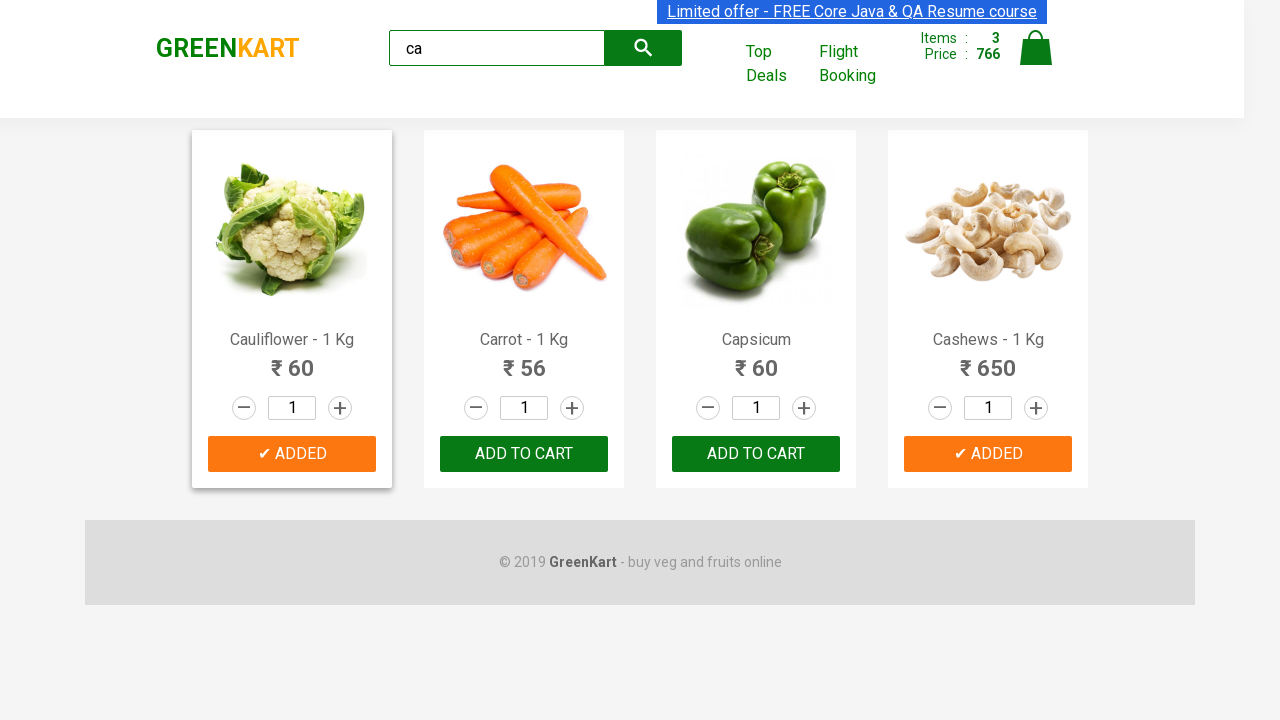